Tests firstName field validation with uppercase characters at exactly 10 characters length

Starting URL: https://buggy.justtestit.org/register

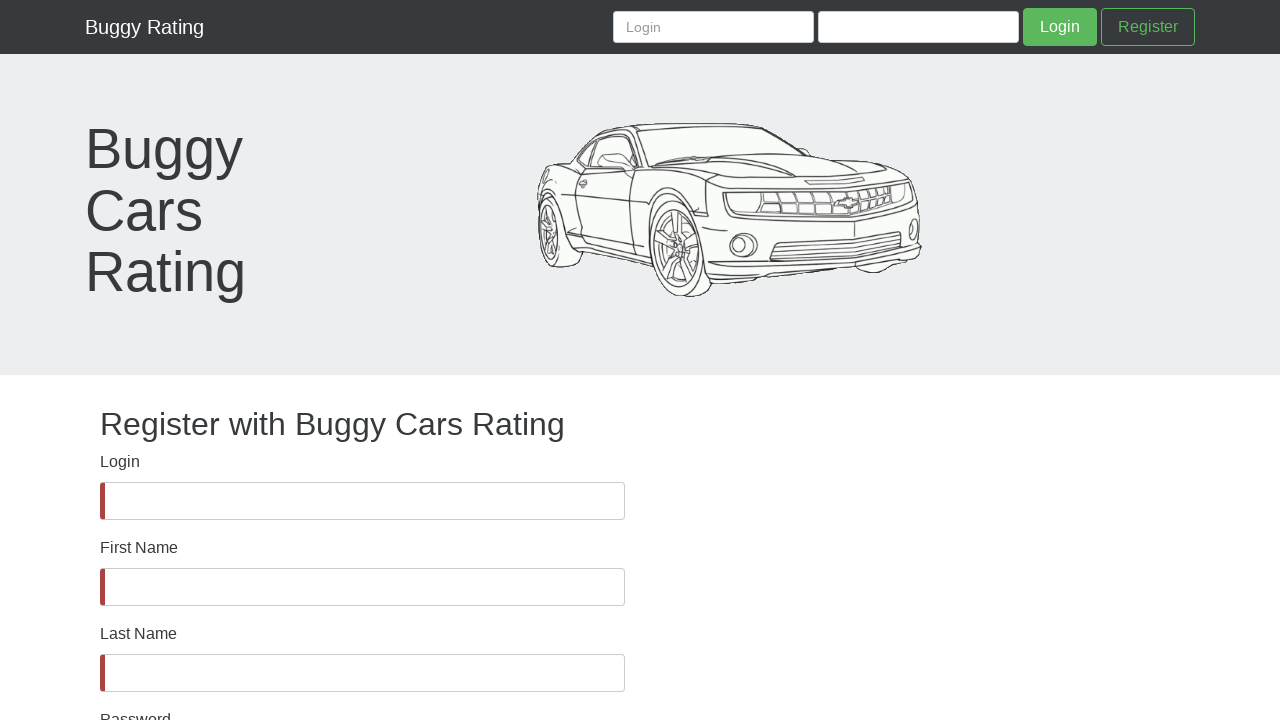

firstName field is visible and ready
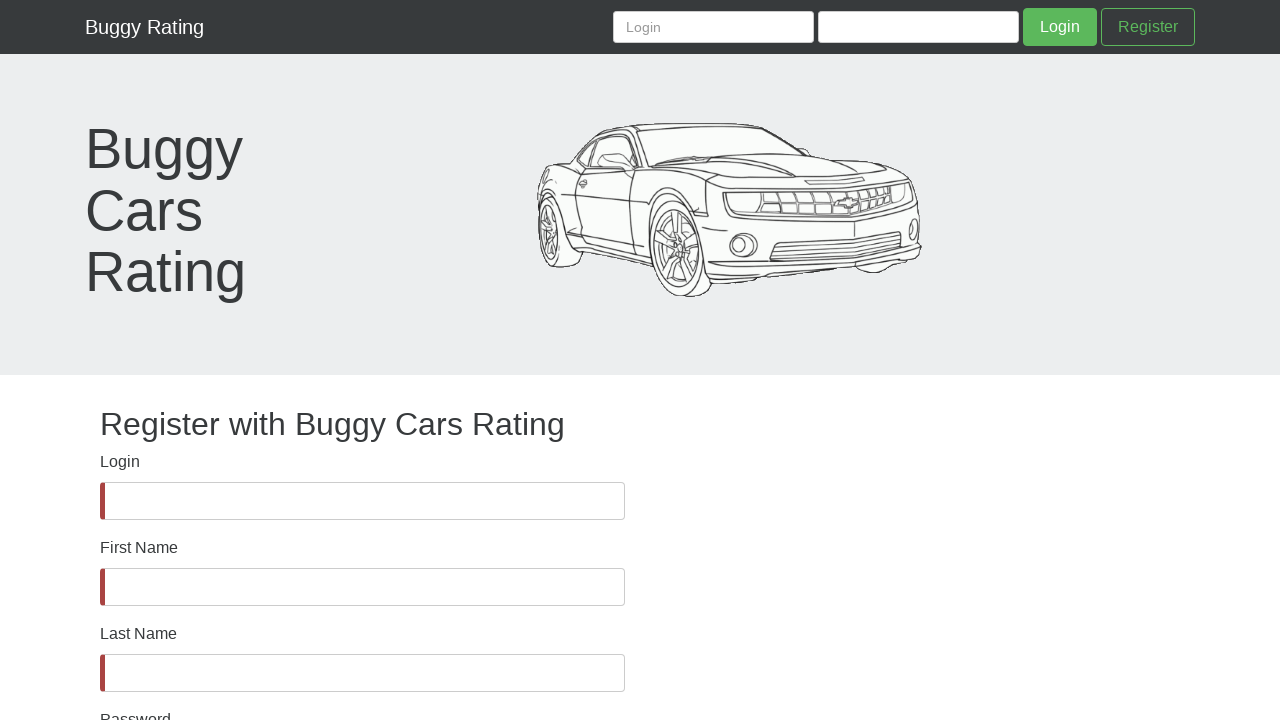

Filled firstName field with 10 uppercase characters 'KJBFBRFHFK' on #firstName
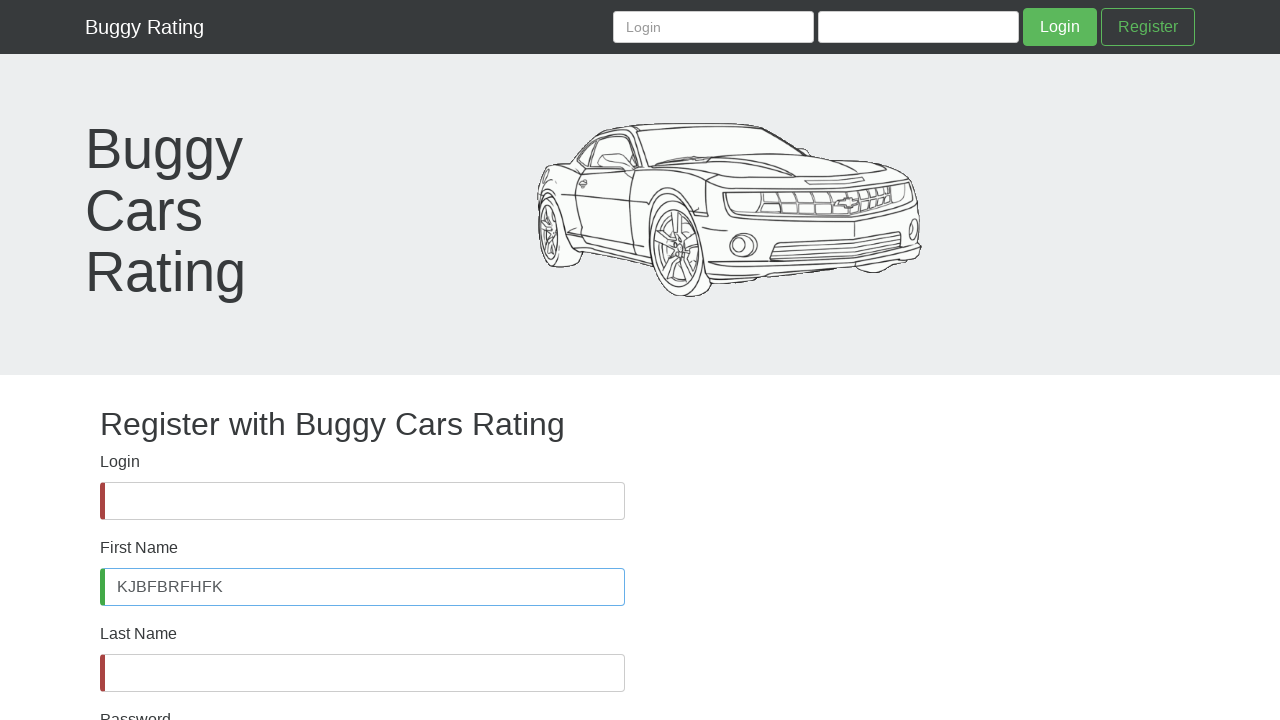

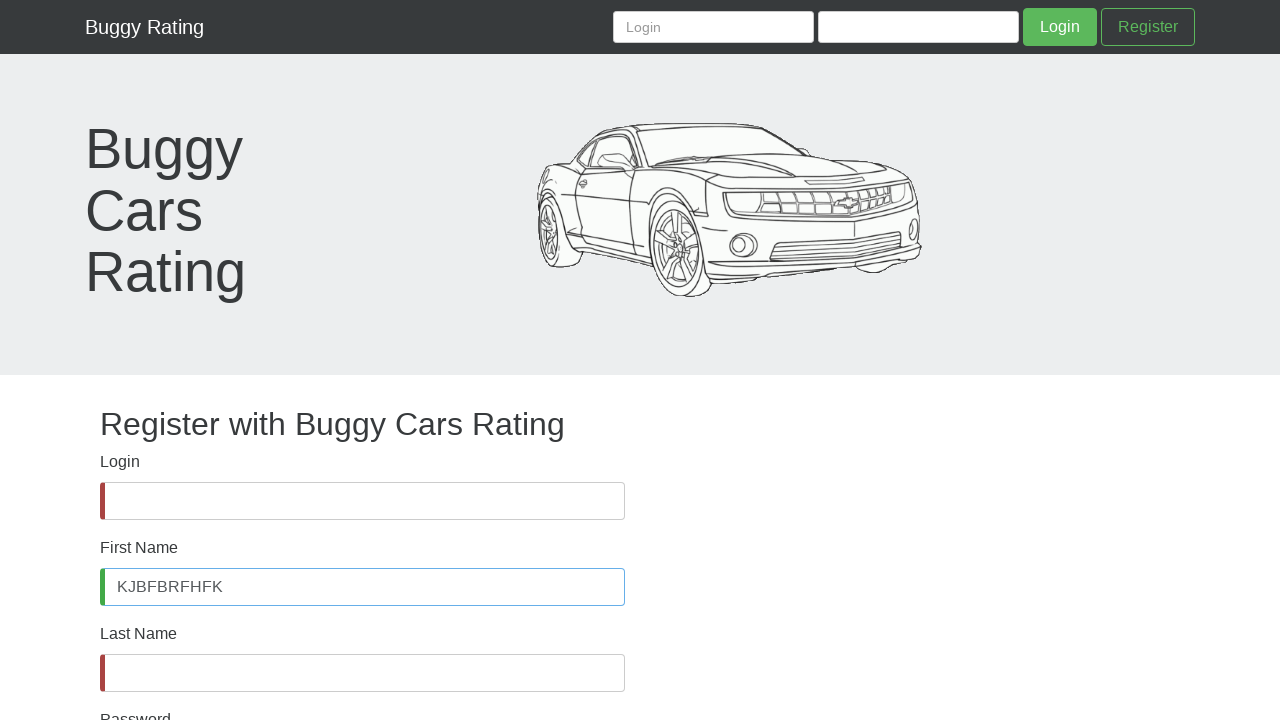